Tests window/tab management by opening a new tab, navigating to a different site, and switching between windows

Starting URL: https://testek.vn/lab/auto/web-elements/

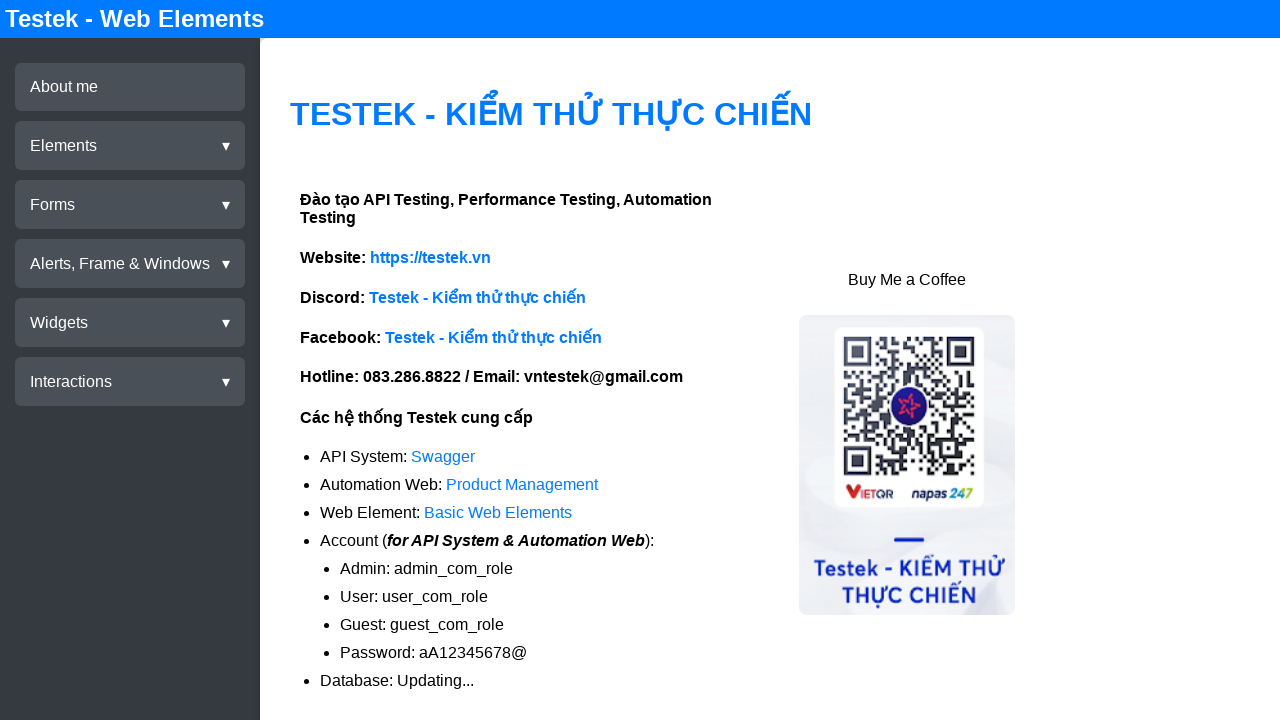

Opened a new tab
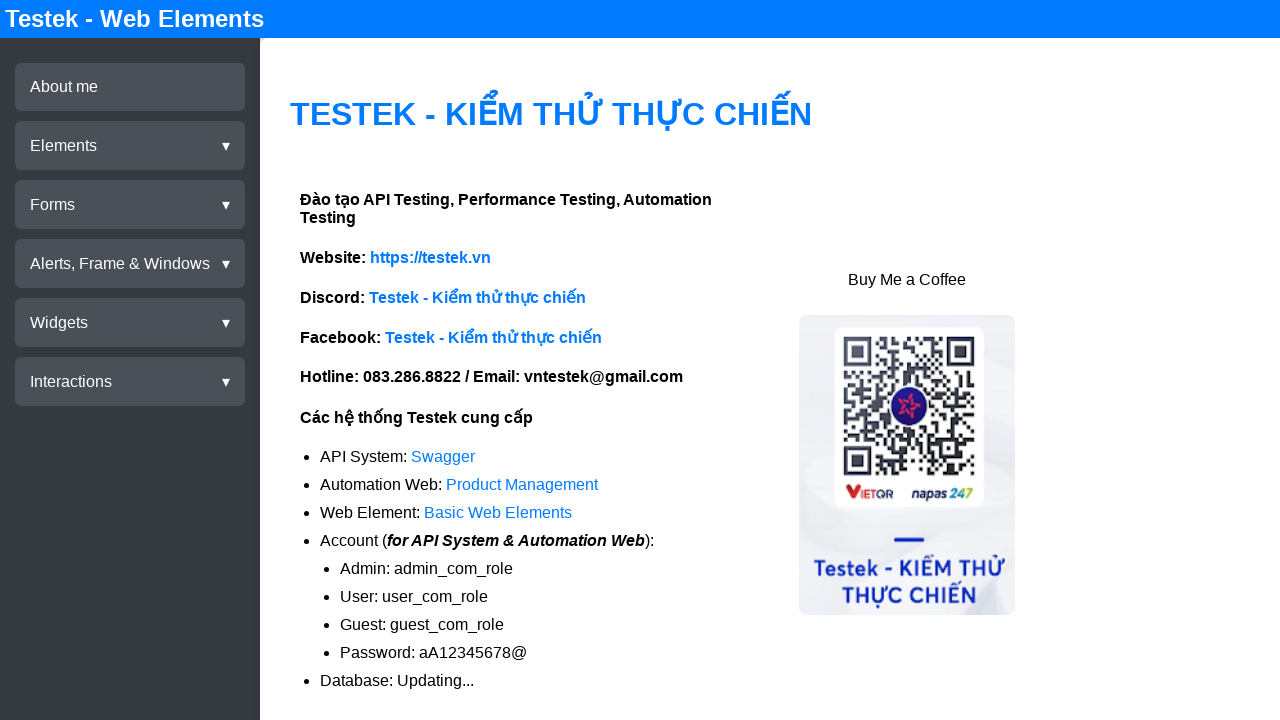

Navigated new tab to https://selenium.dev
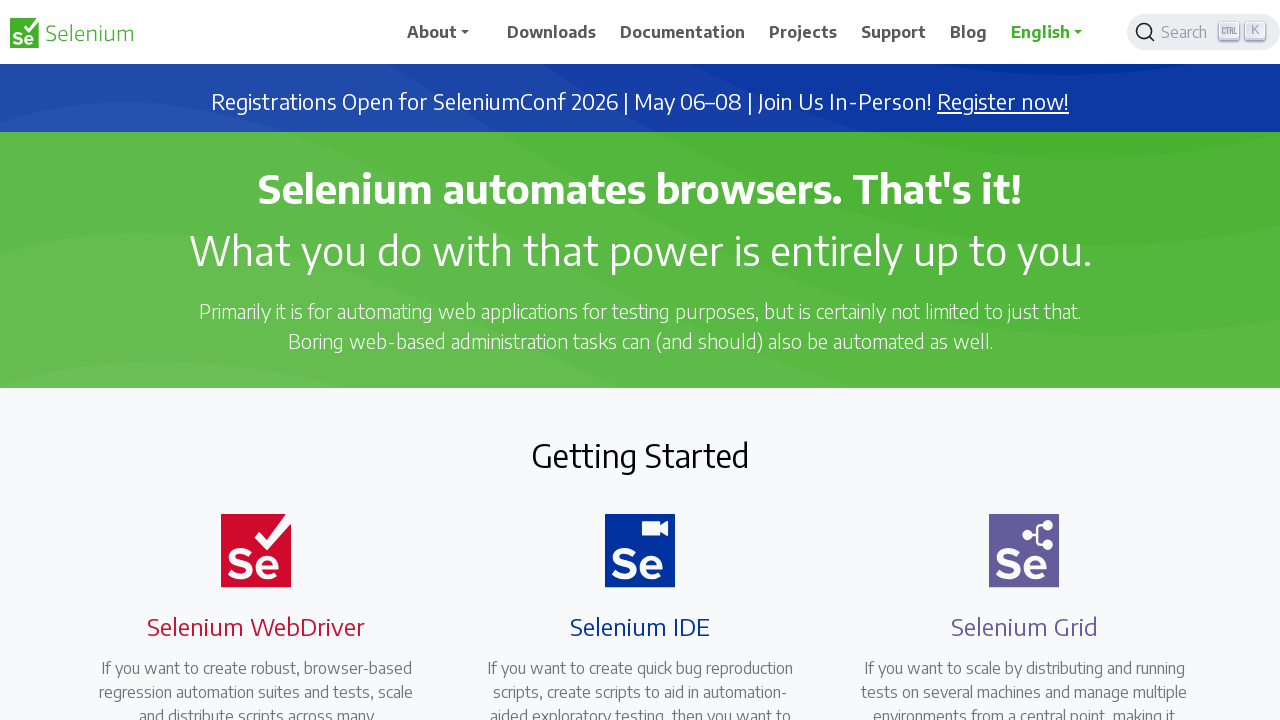

Switched back to original tab by bringing it to focus
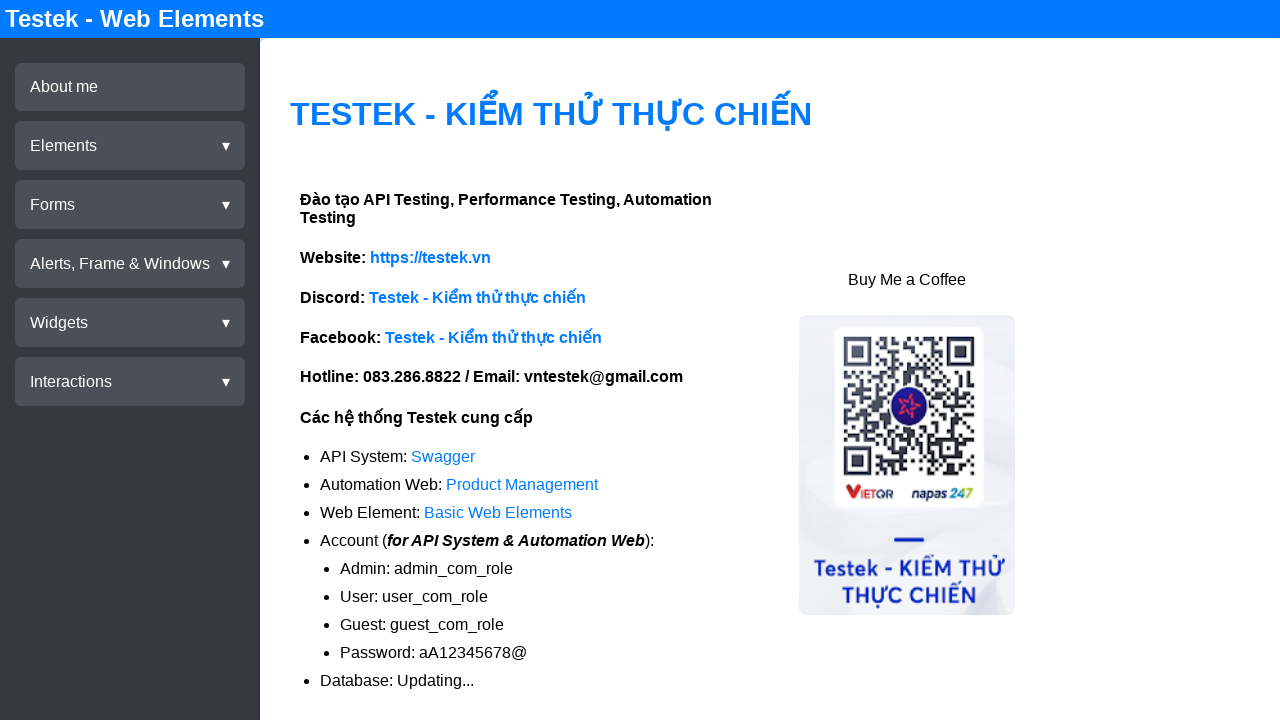

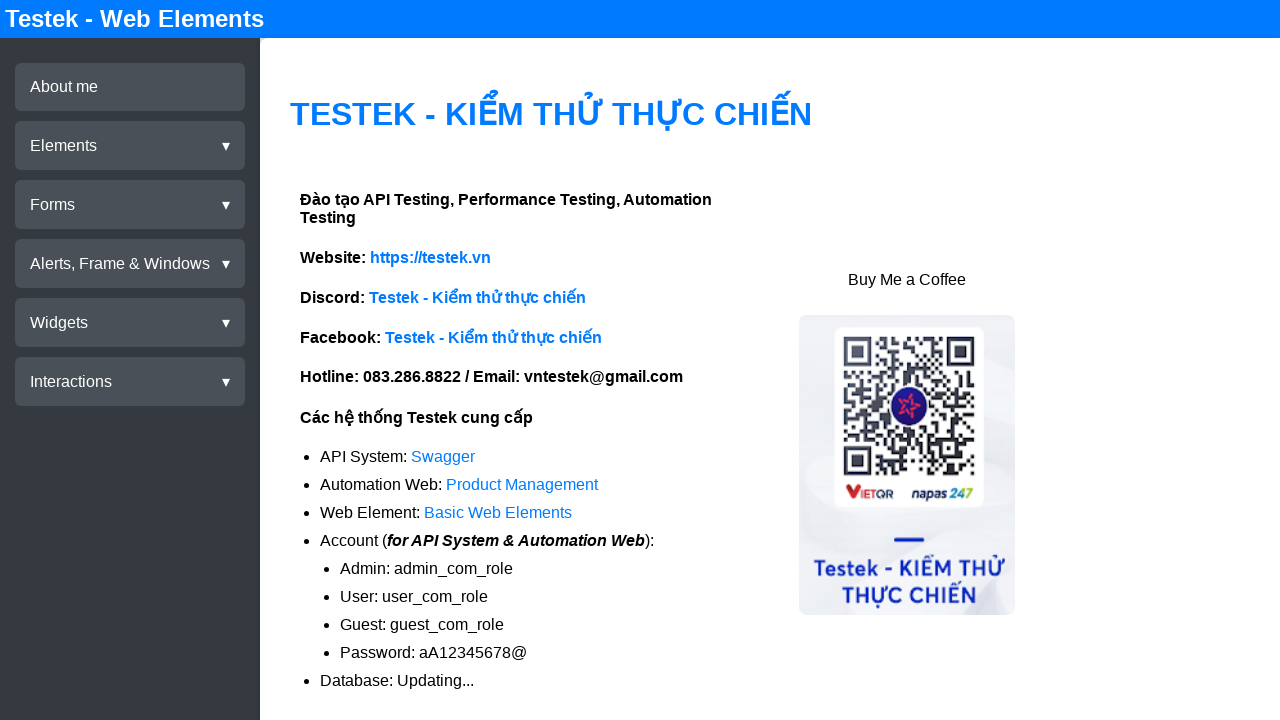